Tests Mailchimp signup form with empty email field to verify form validation behavior.

Starting URL: https://login.mailchimp.com/signup/

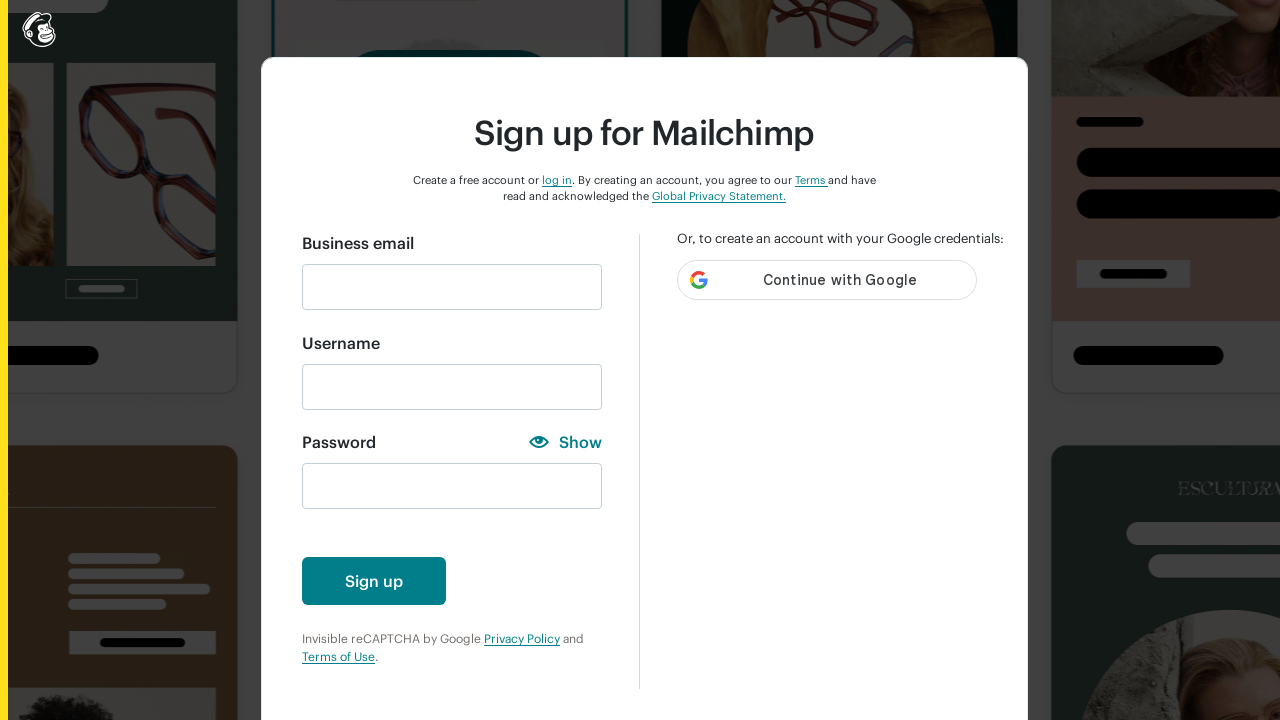

Filled username field with 'EmptyEmailUser365' on input[name='username']
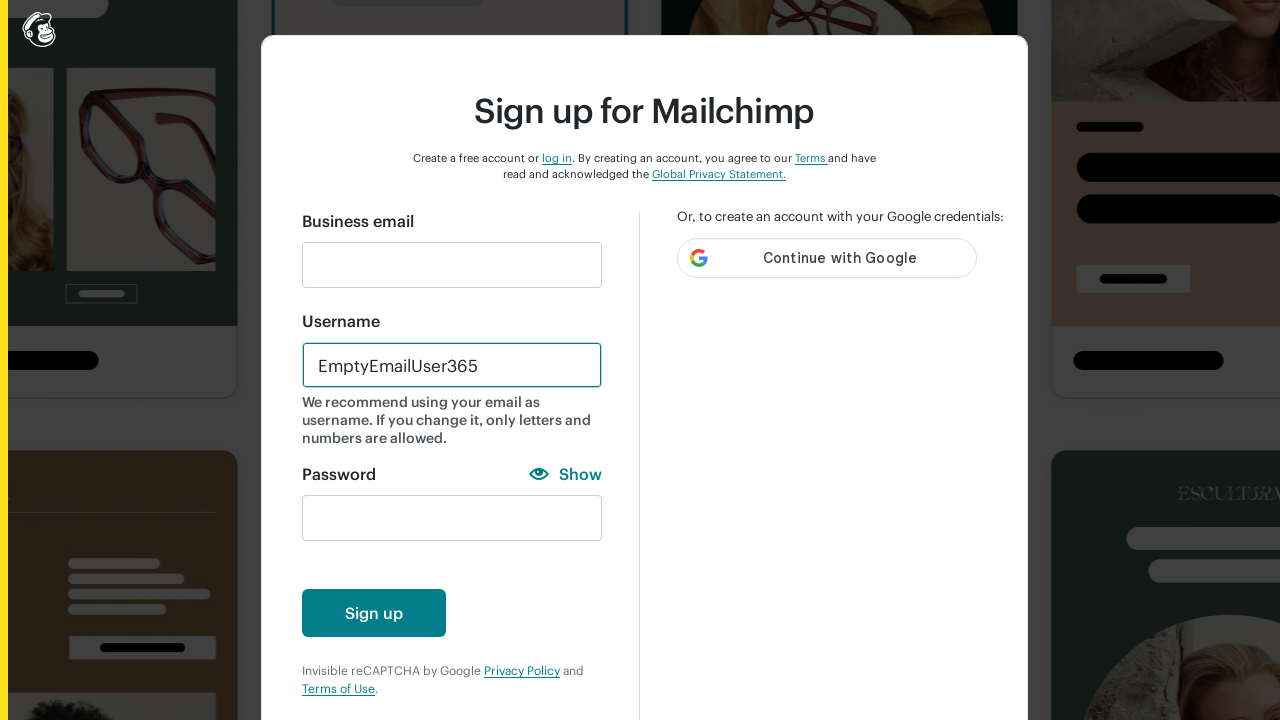

Filled password field with 'TestPass789!' on input[name='password']
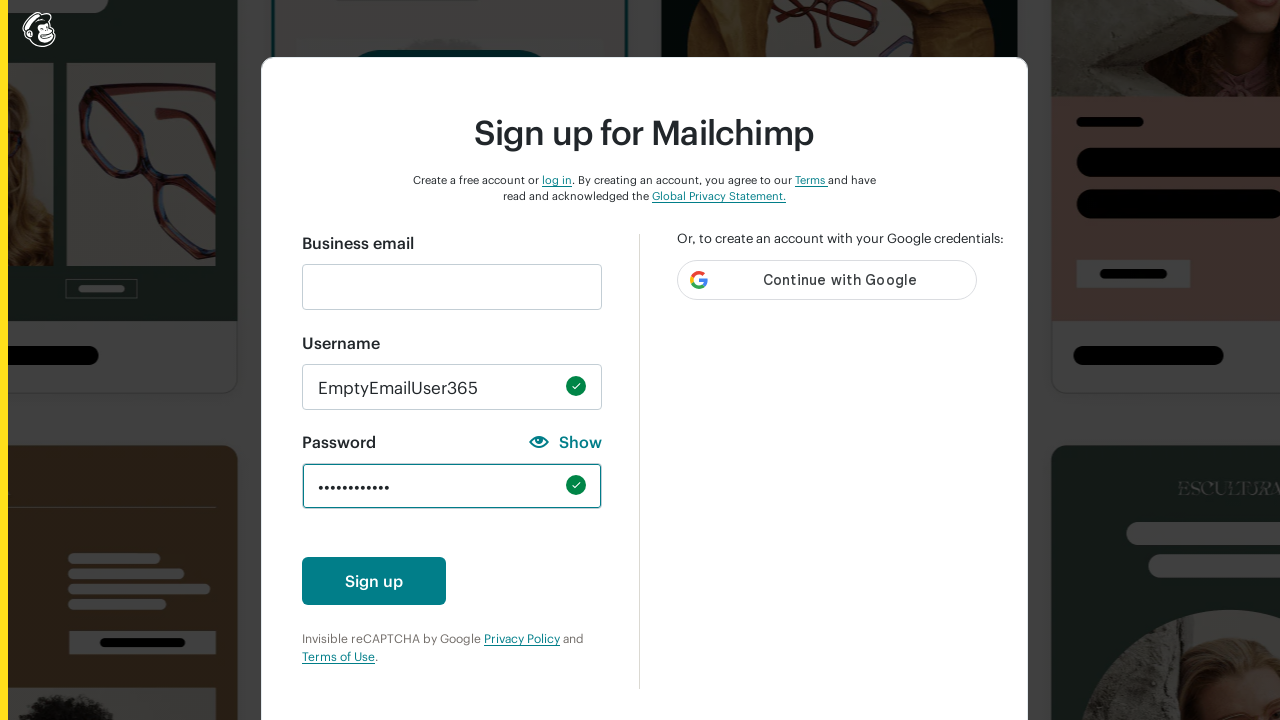

Pressed Enter key on password field to submit form on input[name='password']
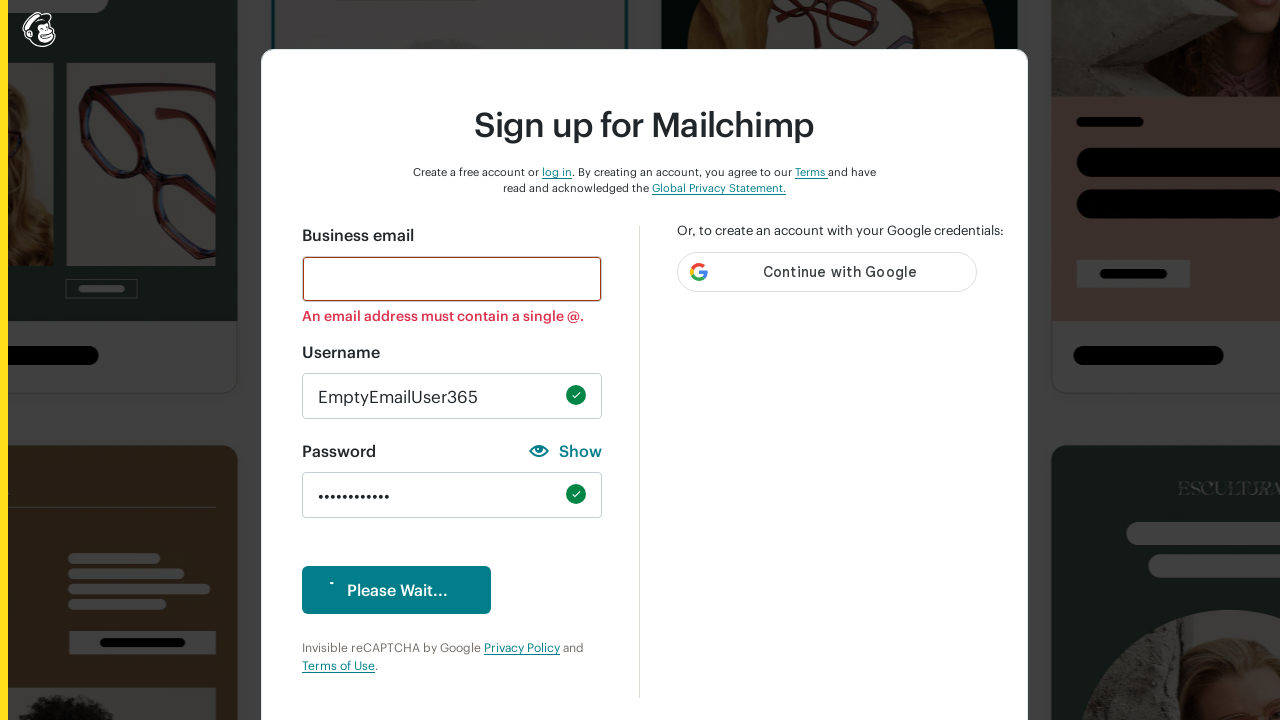

Entry shell container is displayed, confirming form validation behavior with empty email field
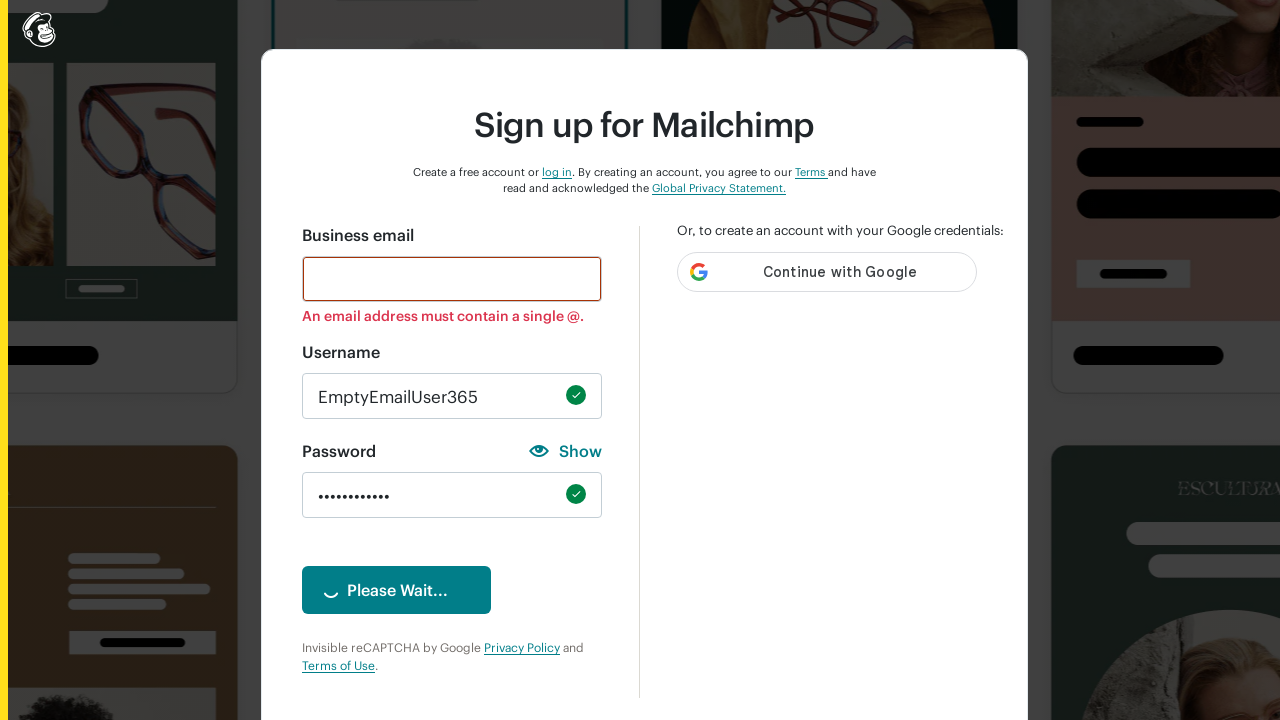

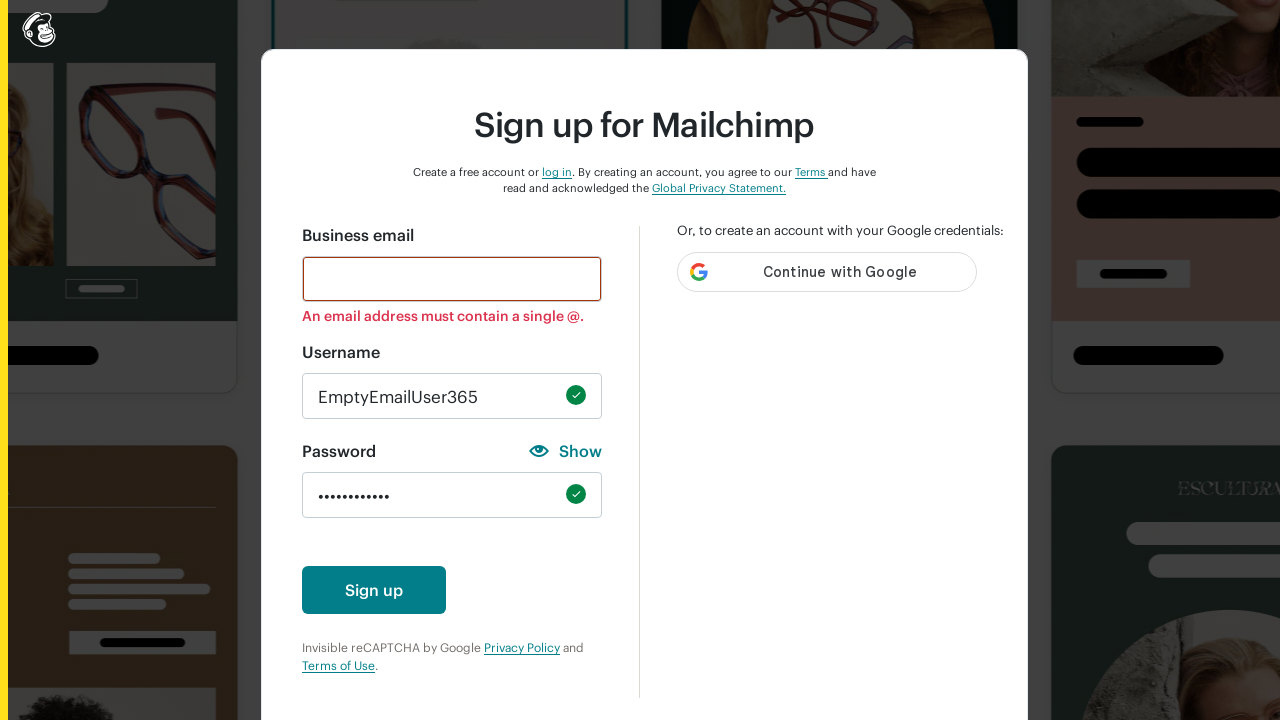